Tests that new todo items are appended to the bottom of the list by creating 3 items and verifying the count

Starting URL: https://demo.playwright.dev/todomvc

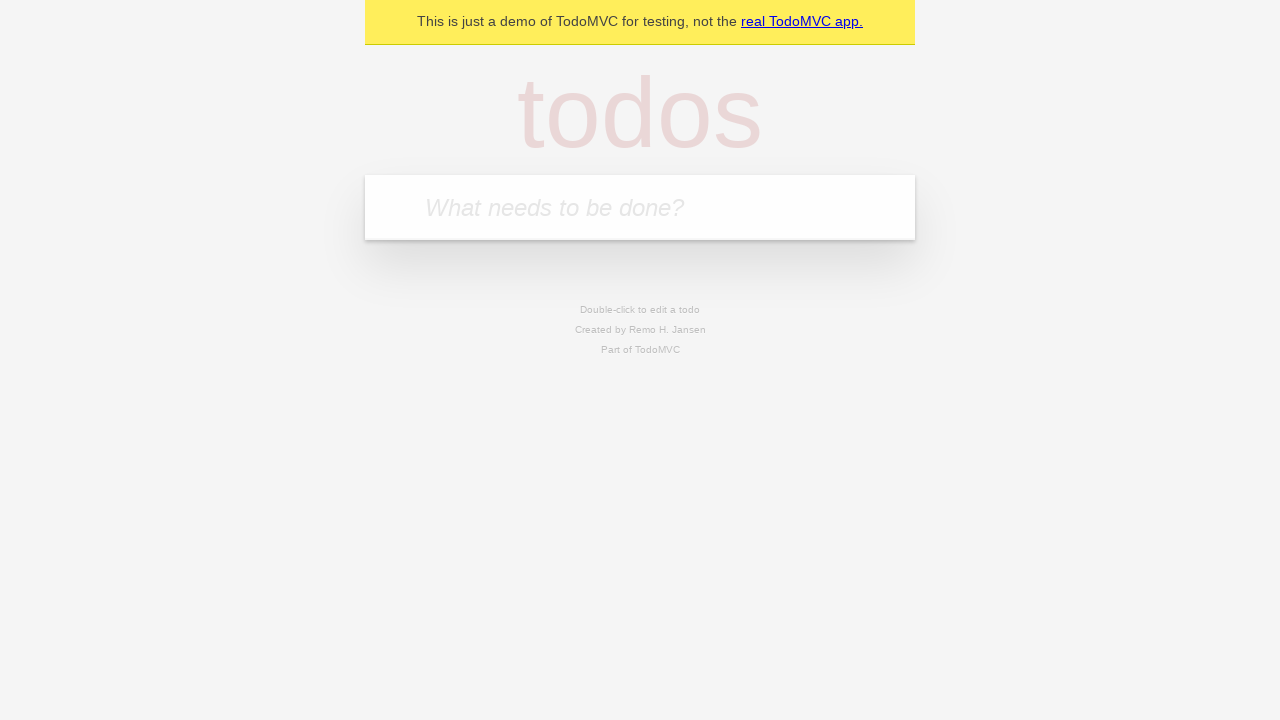

Filled new todo field with 'buy some cheese' on .new-todo
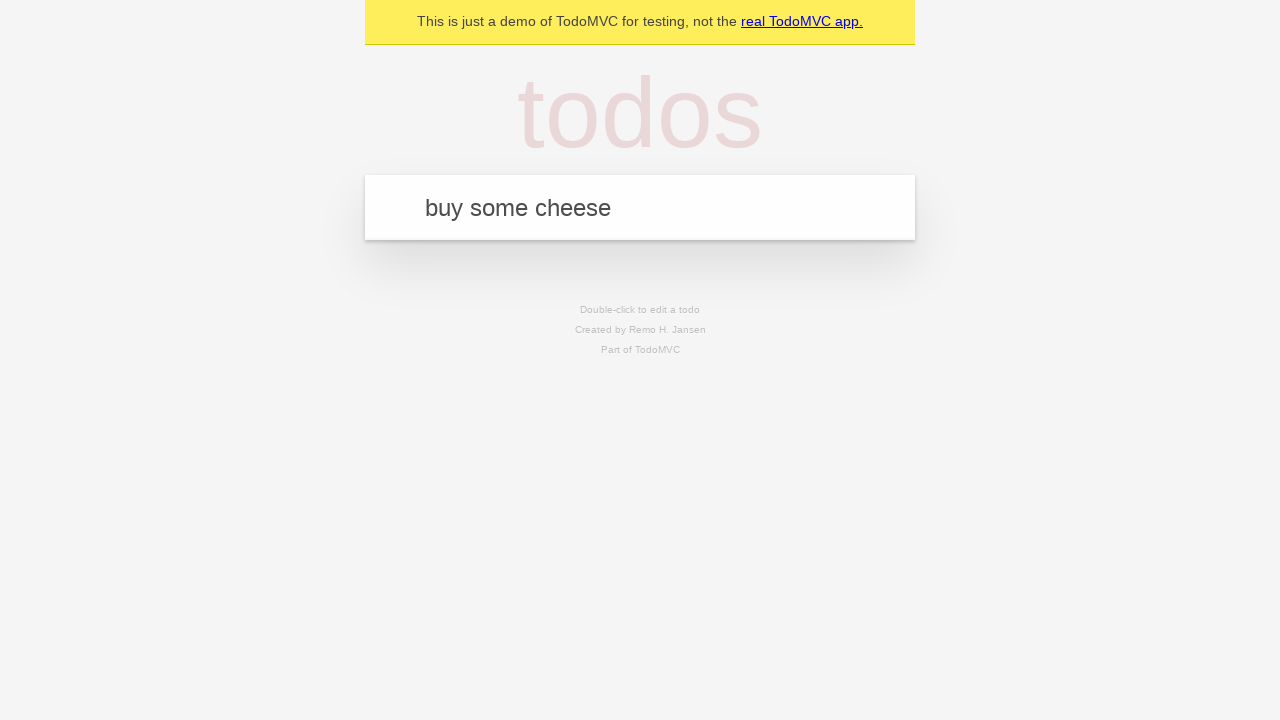

Pressed Enter to add first todo item on .new-todo
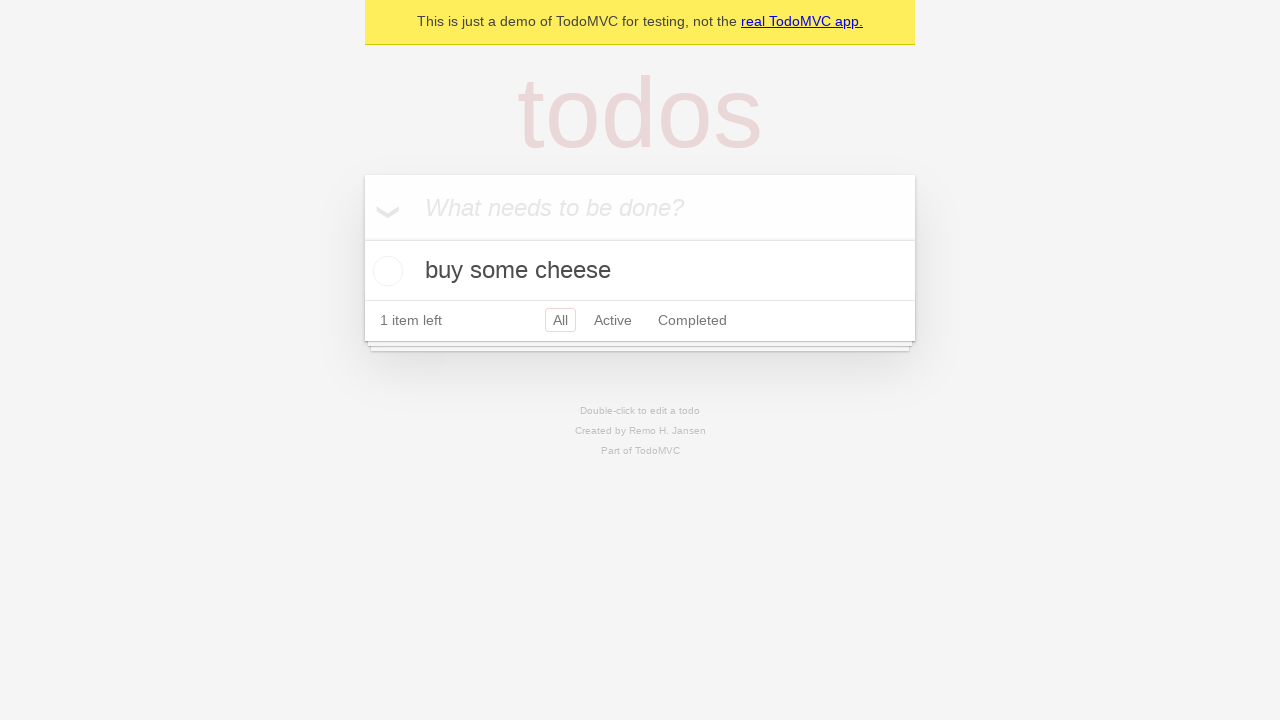

Filled new todo field with 'feed the cat' on .new-todo
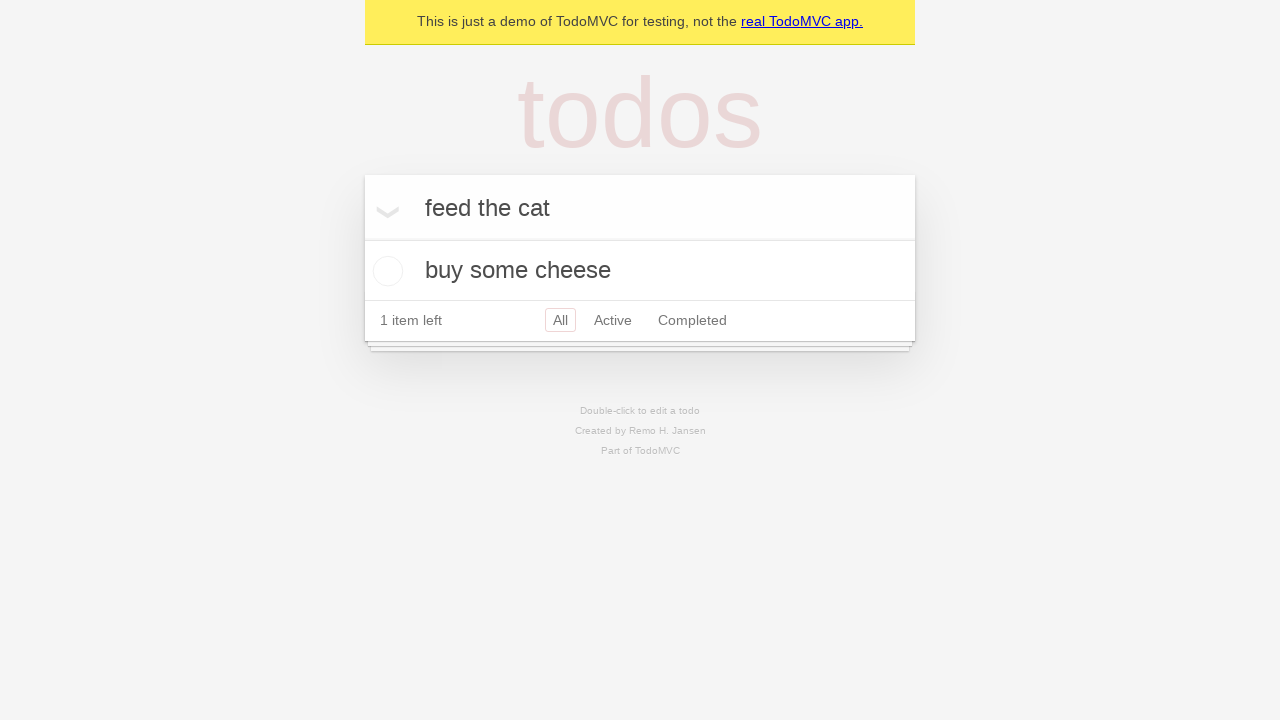

Pressed Enter to add second todo item on .new-todo
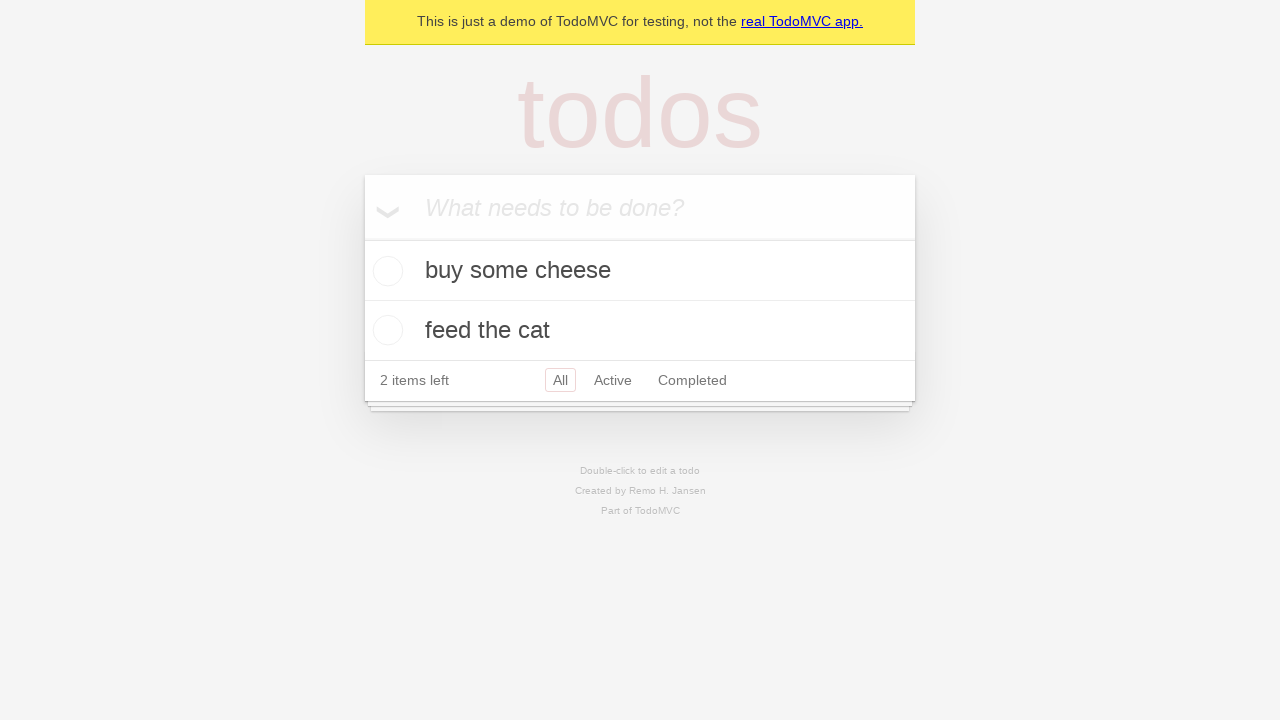

Filled new todo field with 'book a doctors appointment' on .new-todo
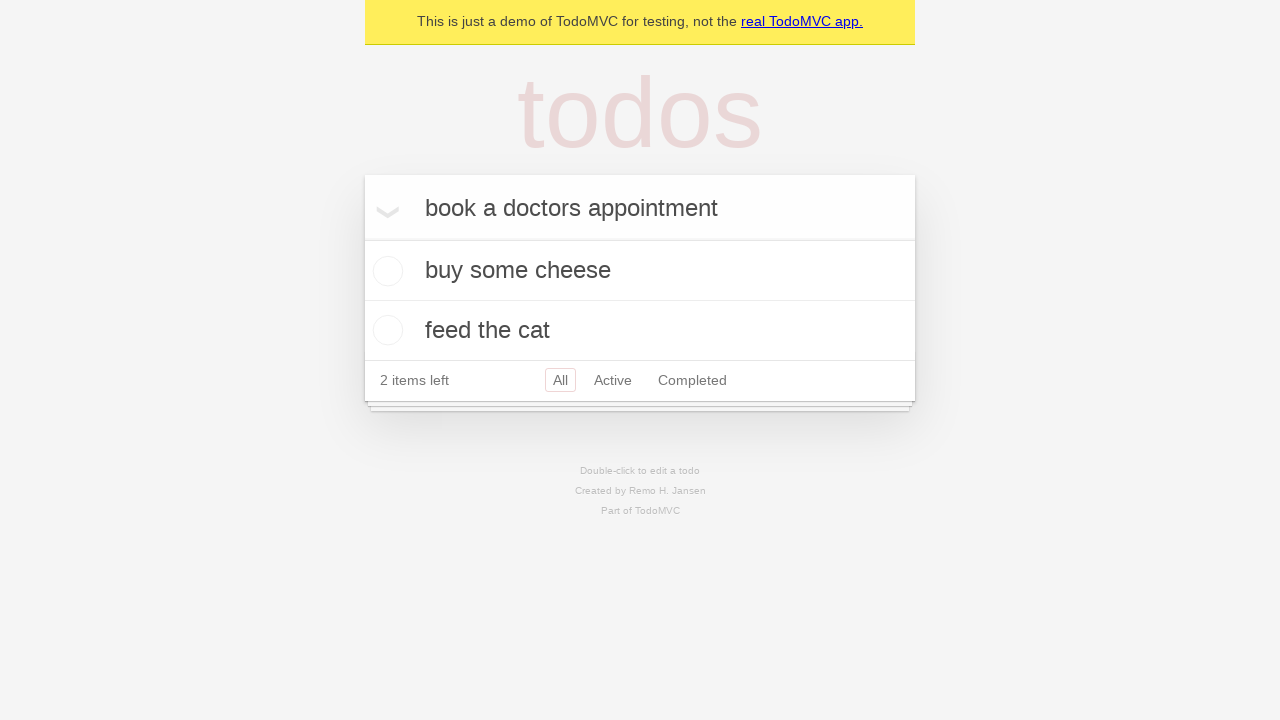

Pressed Enter to add third todo item on .new-todo
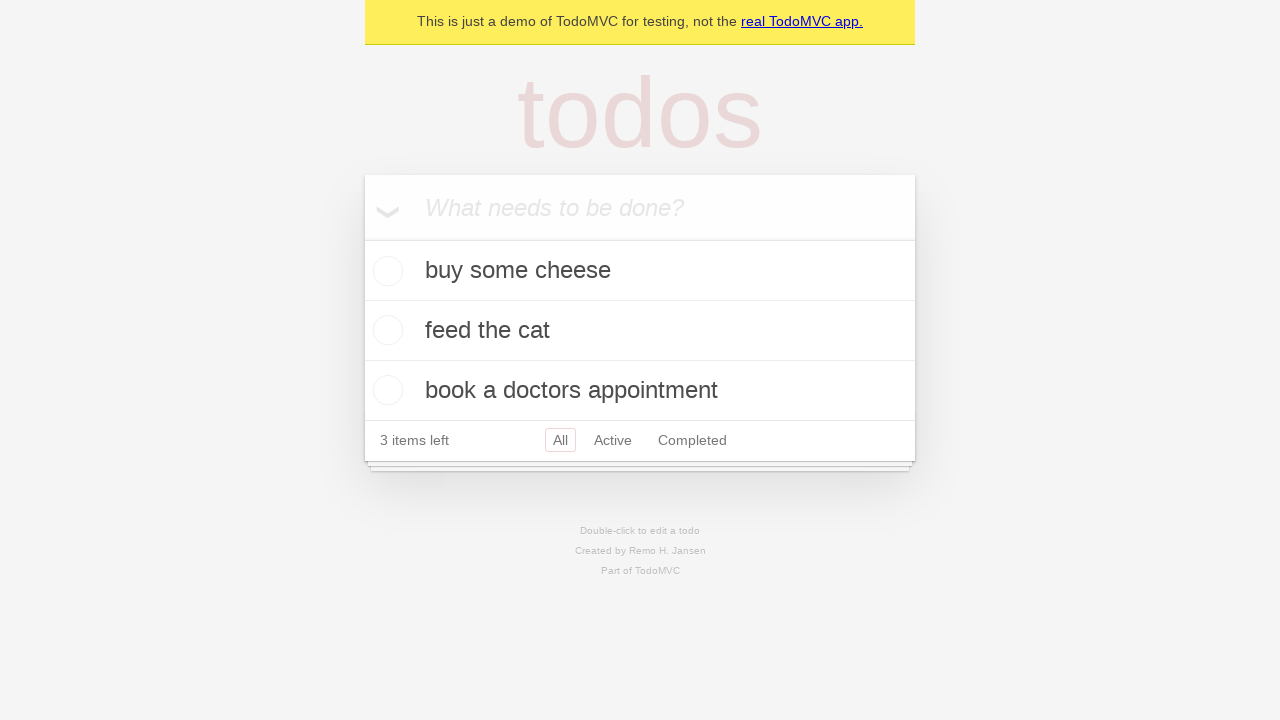

Todo count selector became available
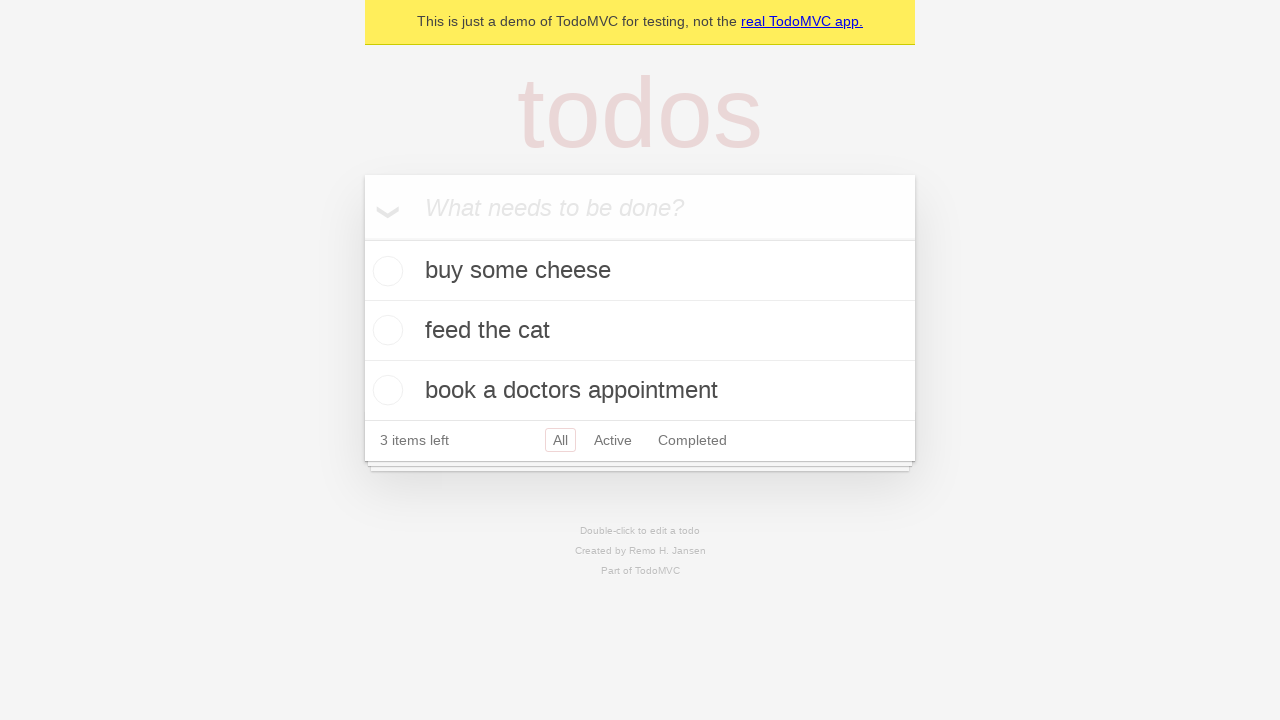

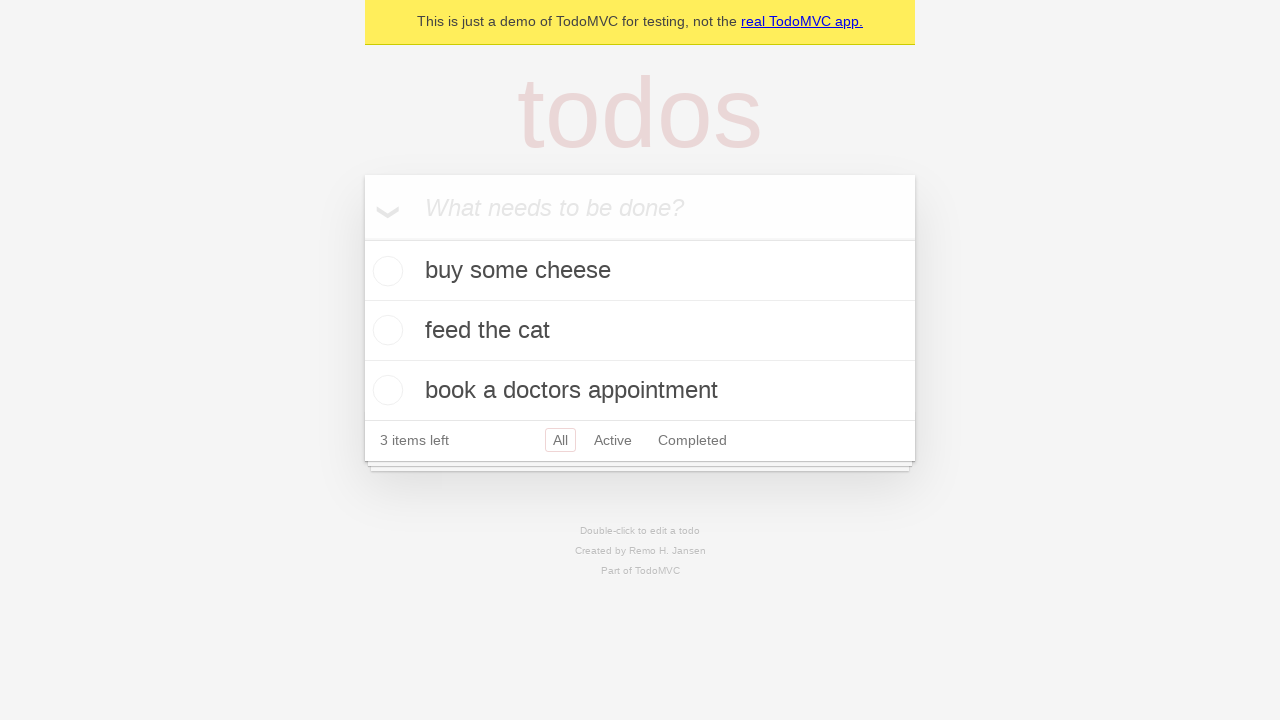